Tests scrolling to a specific position (100, 500) using JavaScript scrollTo

Starting URL: https://bonigarcia.dev/selenium-webdriver-java/infinite-scroll.html

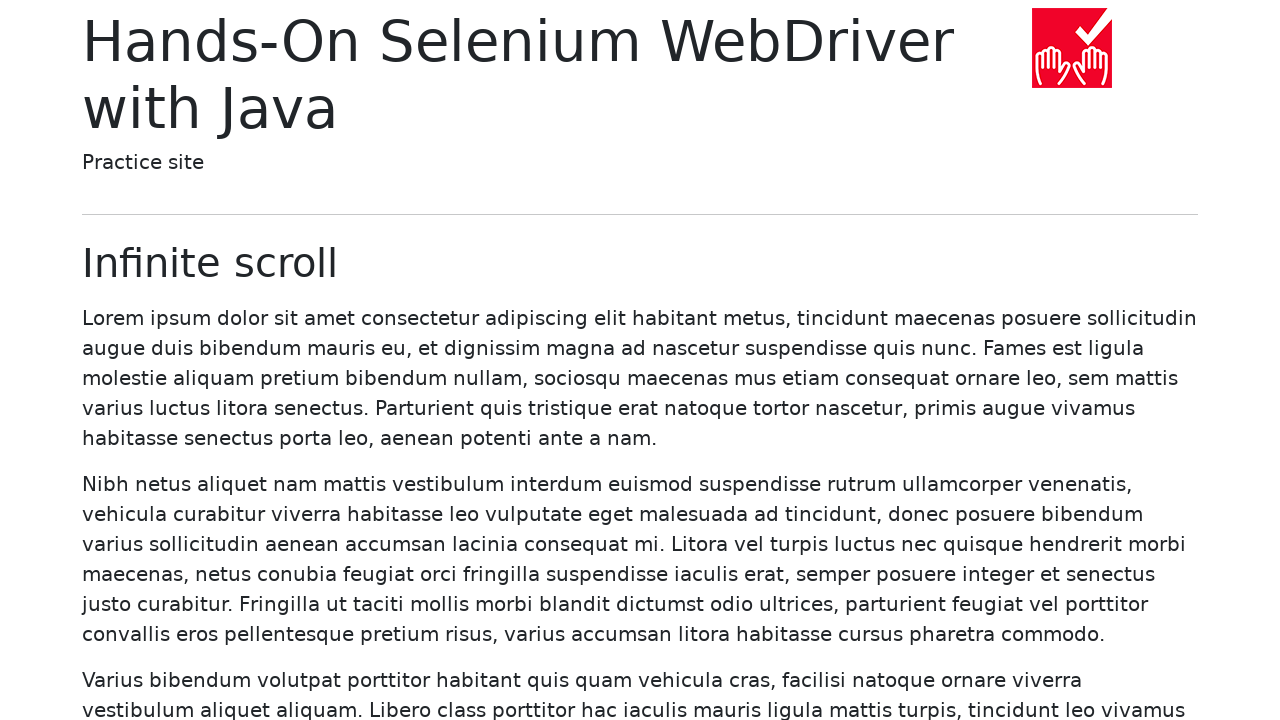

Scrolled to position (100, 500) using JavaScript scrollTo
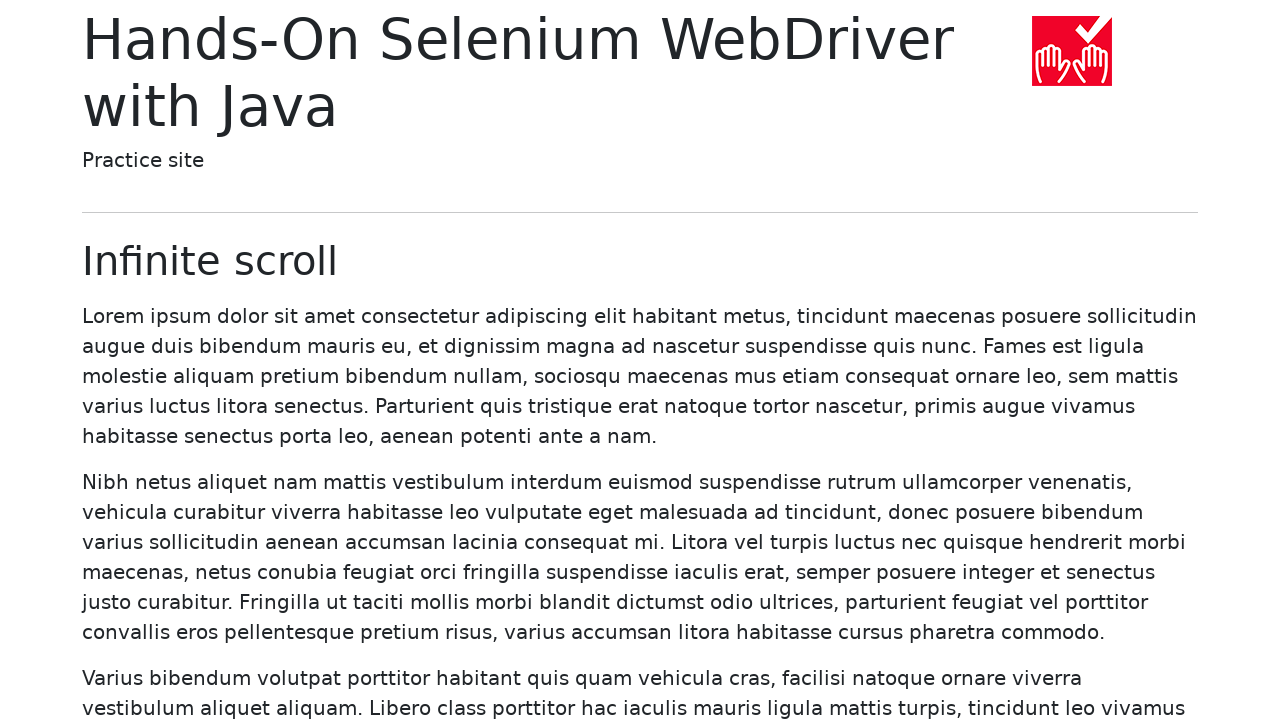

Waited 2 seconds to observe the scroll
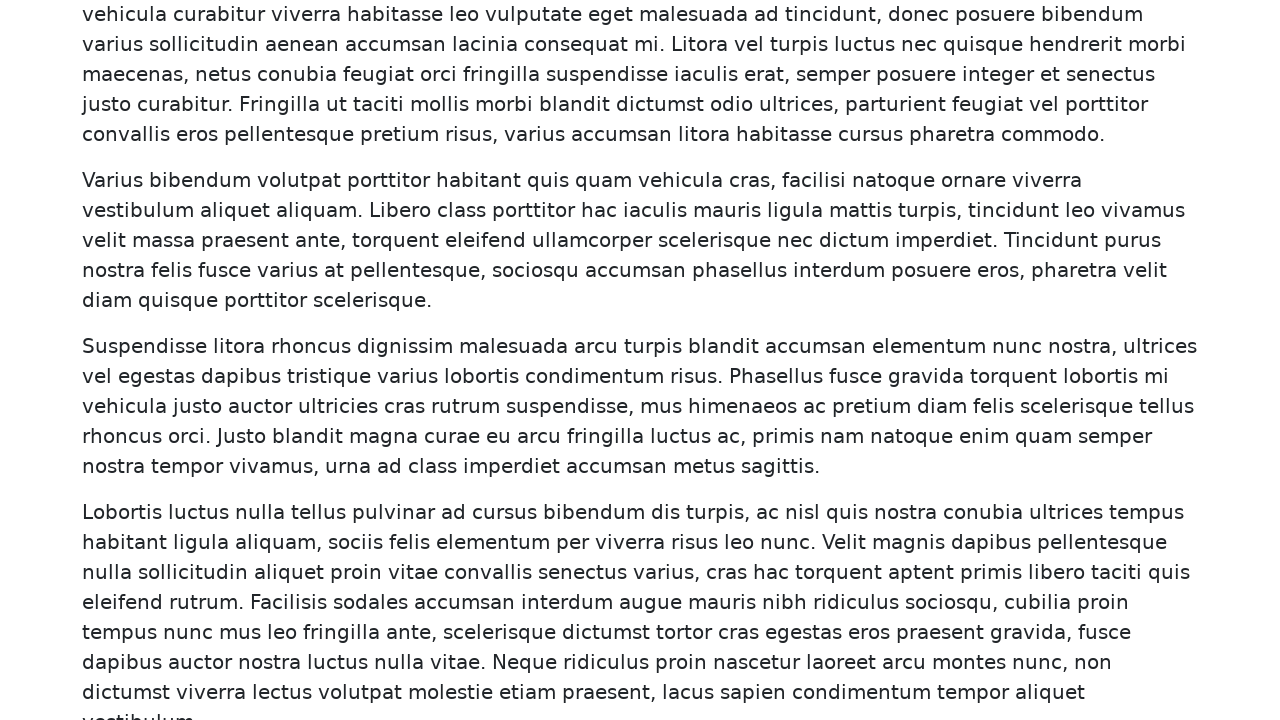

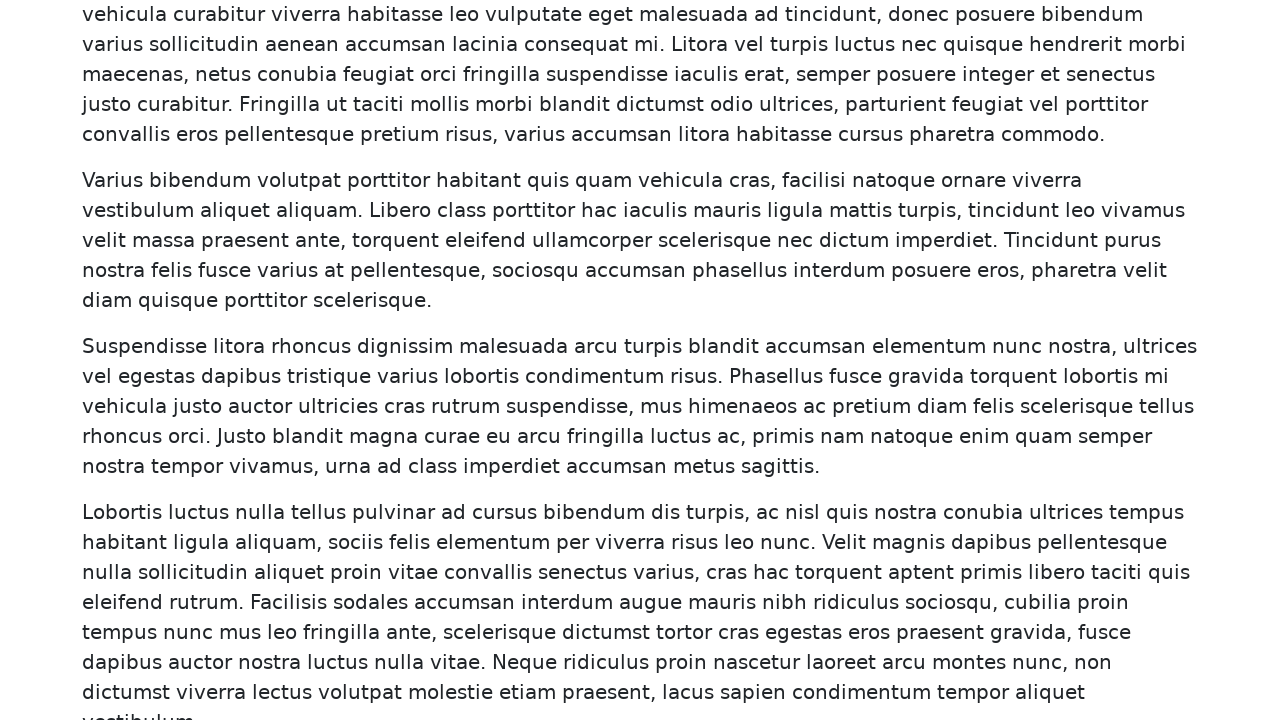